Navigates to a test blog page and clicks on a link that opens a popup window to test popup handling functionality.

Starting URL: https://omayo.blogspot.com/

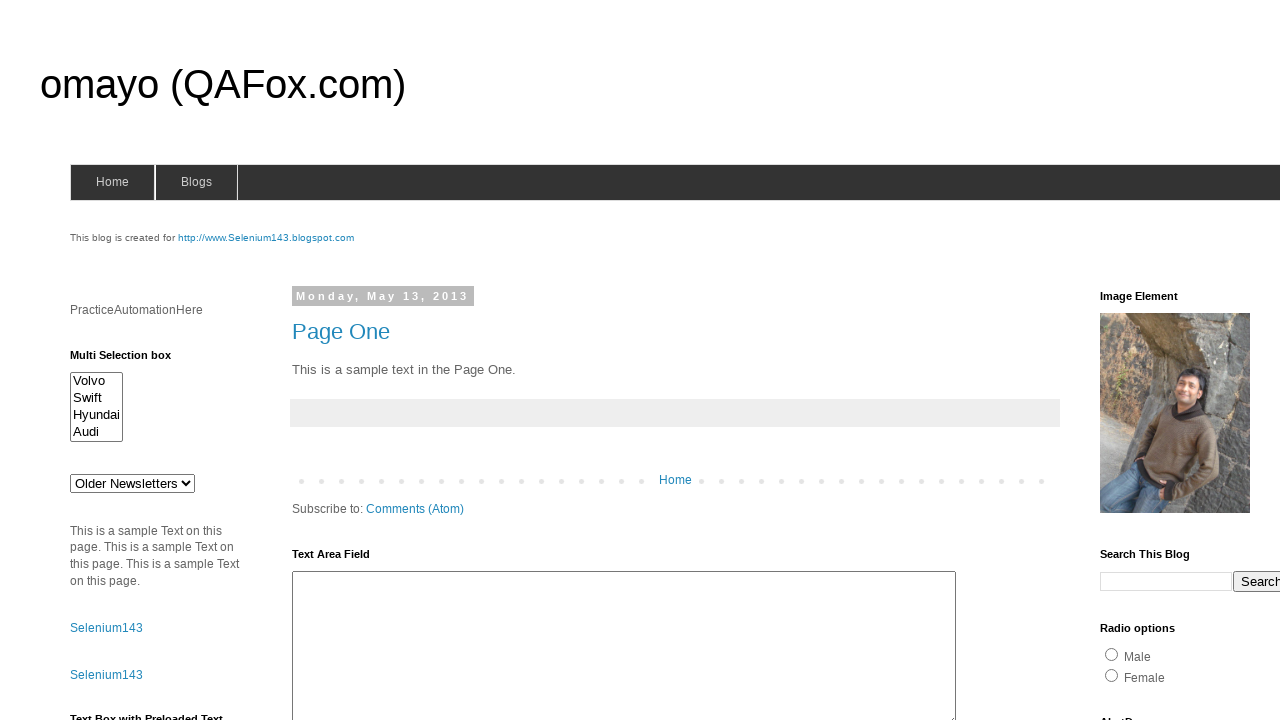

Clicked on 'Open a popup window' link at (132, 360) on text=Open a popup window
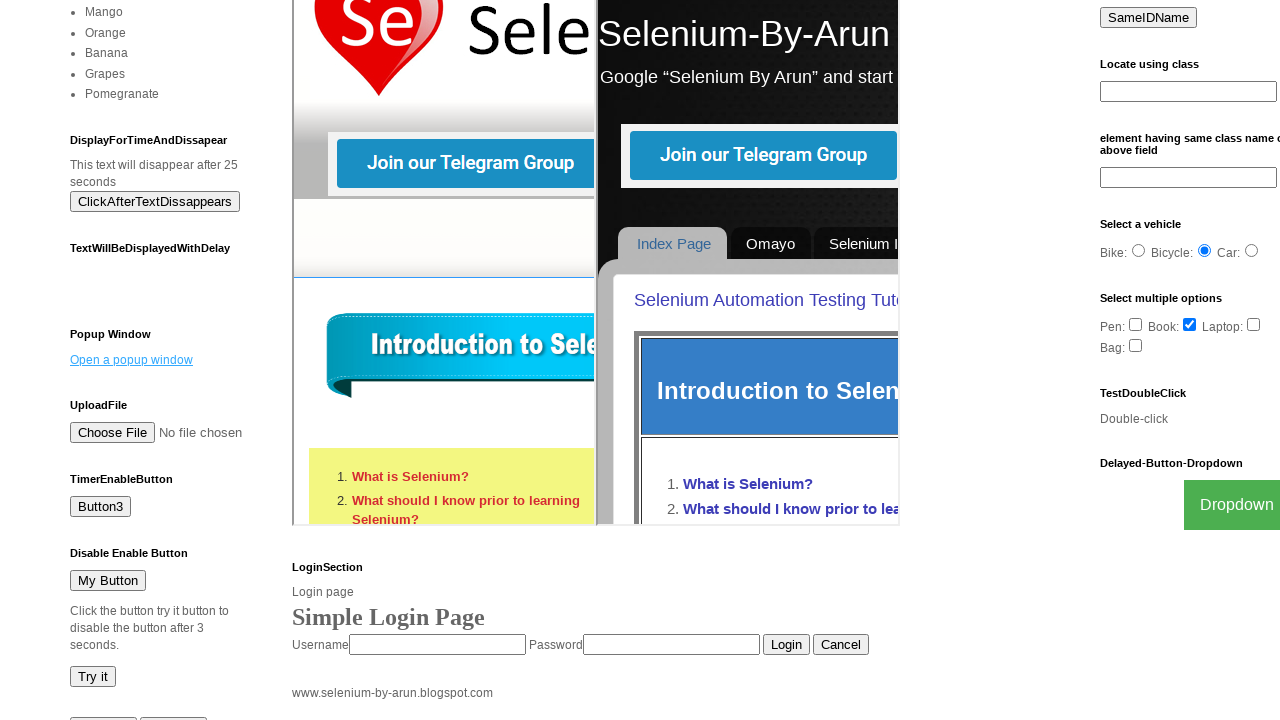

Waited 2 seconds for popup window to open
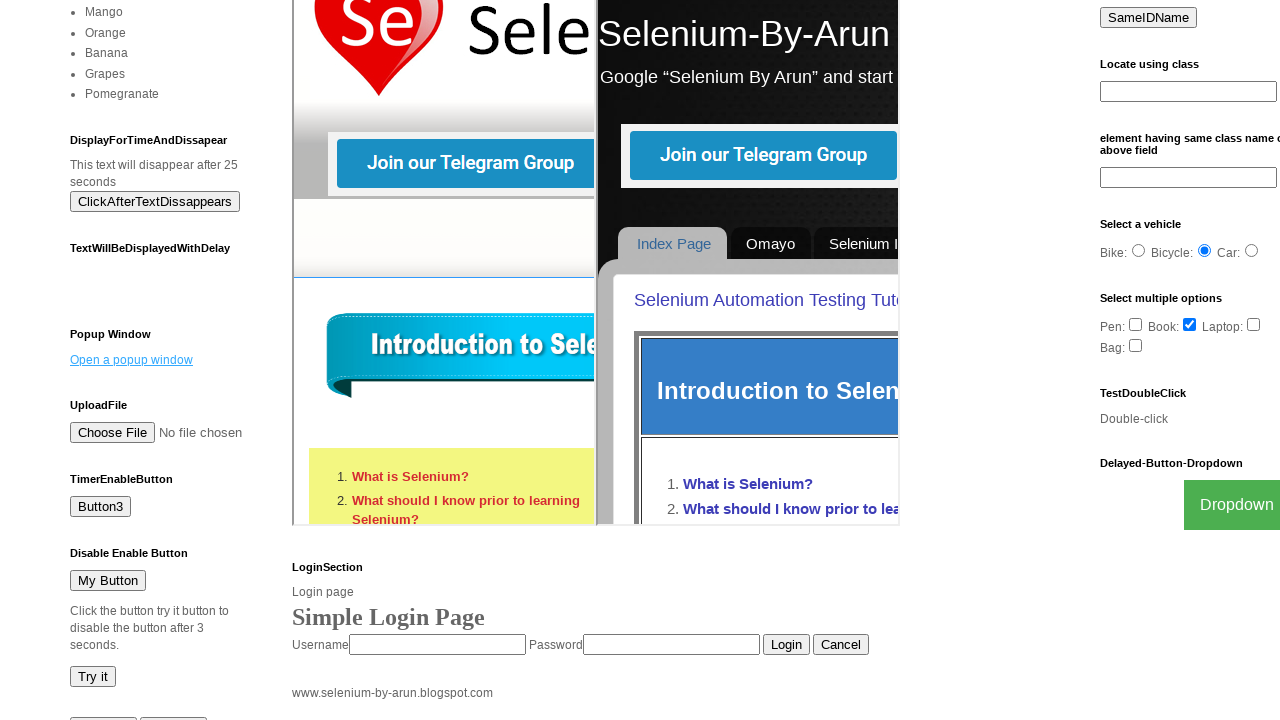

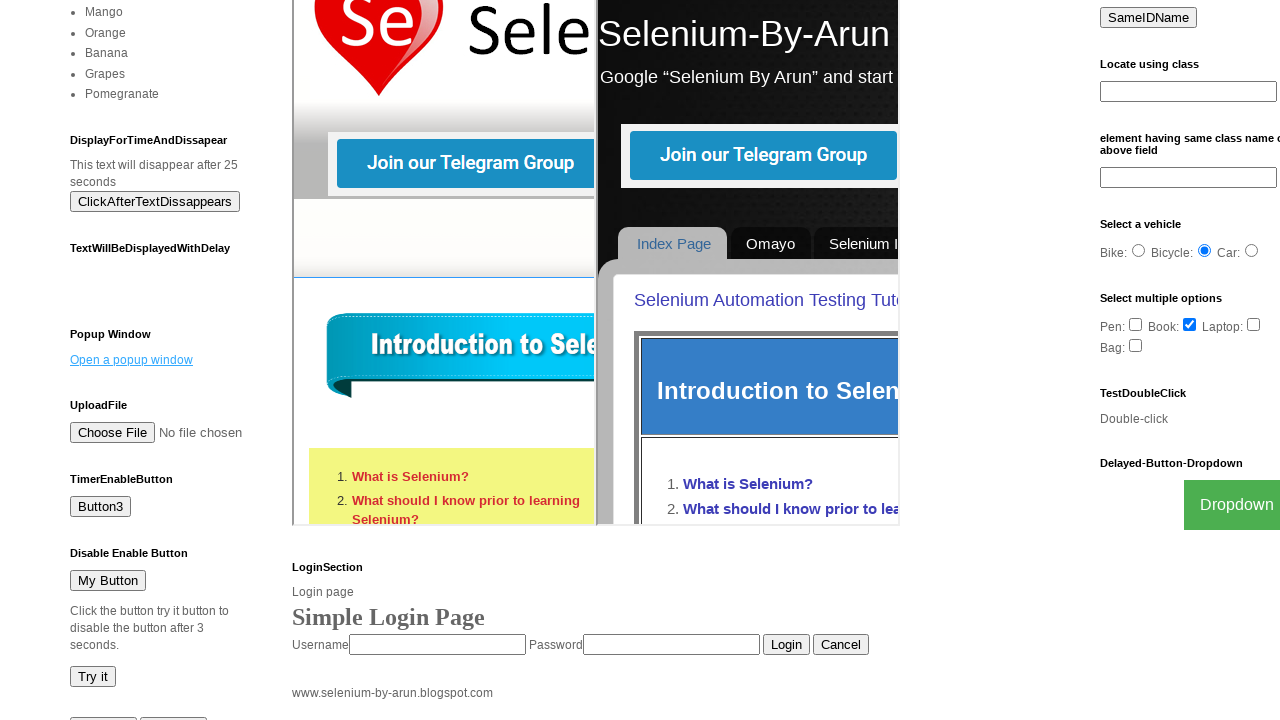